Tests drag and drop functionality by dragging an element and dropping it onto a target element

Starting URL: http://jqueryui.com/resources/demos/droppable/default.html

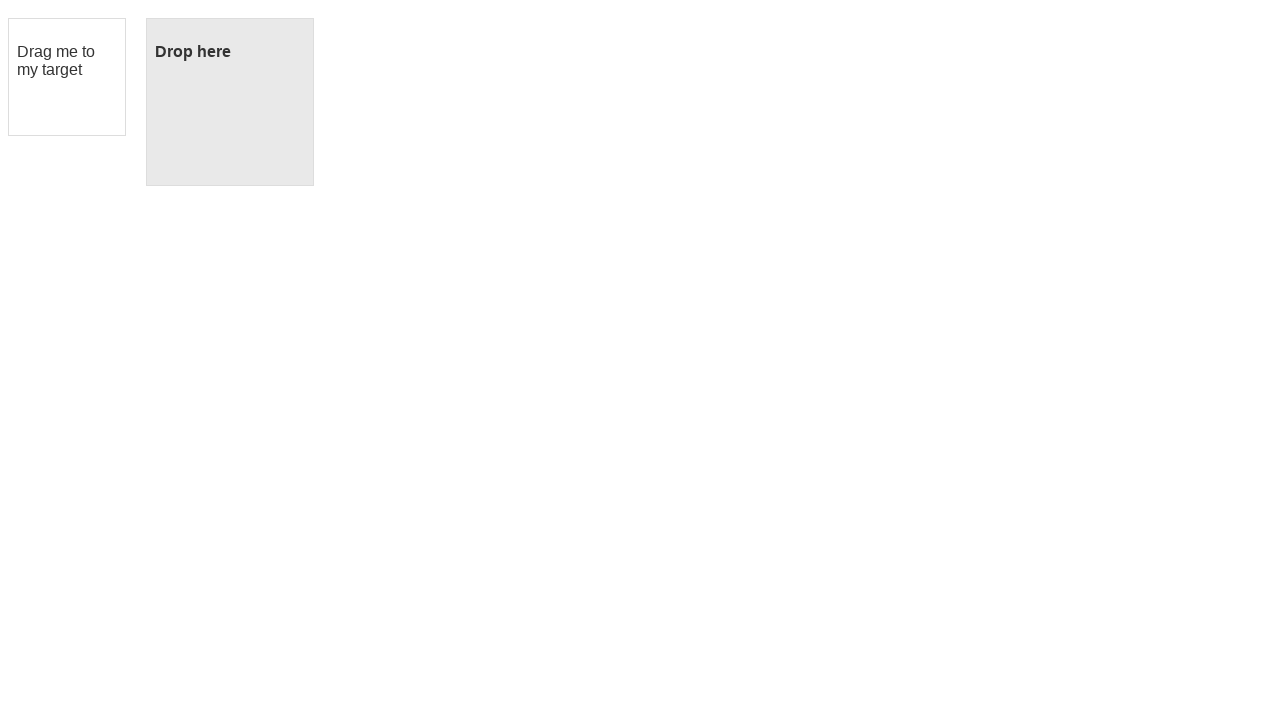

Waited for draggable element to be visible
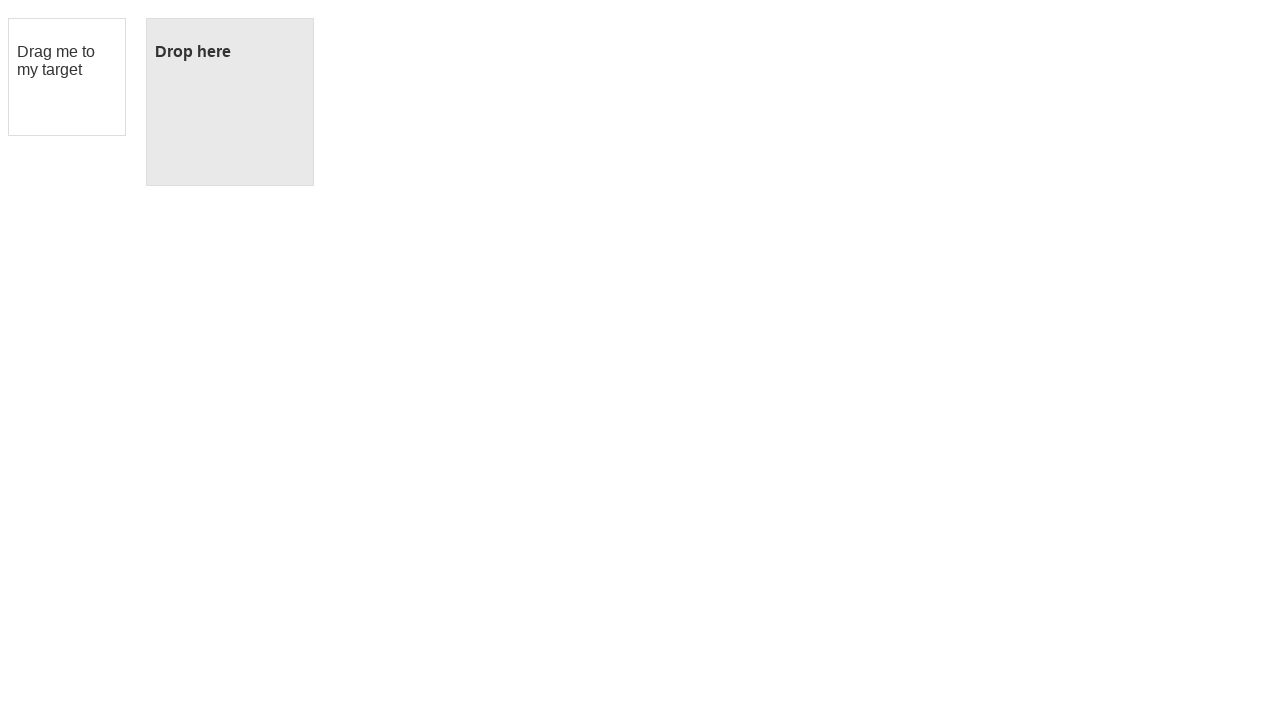

Located the draggable element
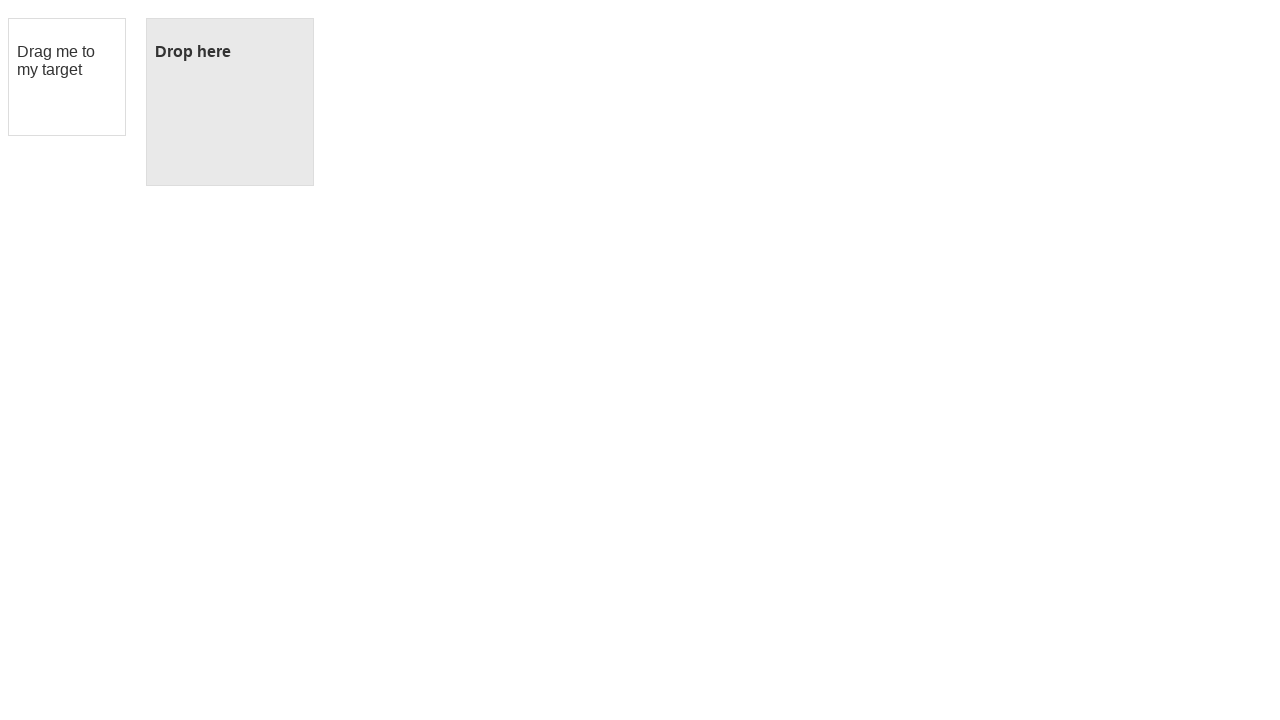

Located the droppable target element
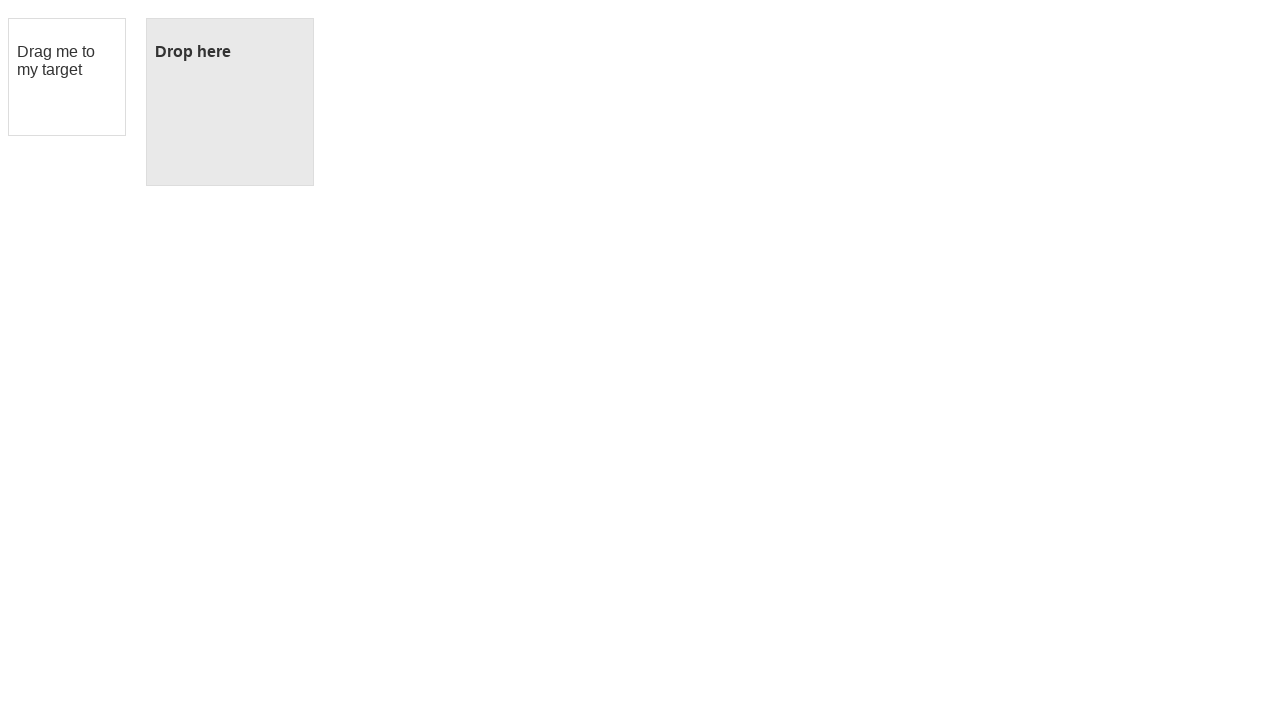

Dragged the draggable element onto the droppable target at (230, 102)
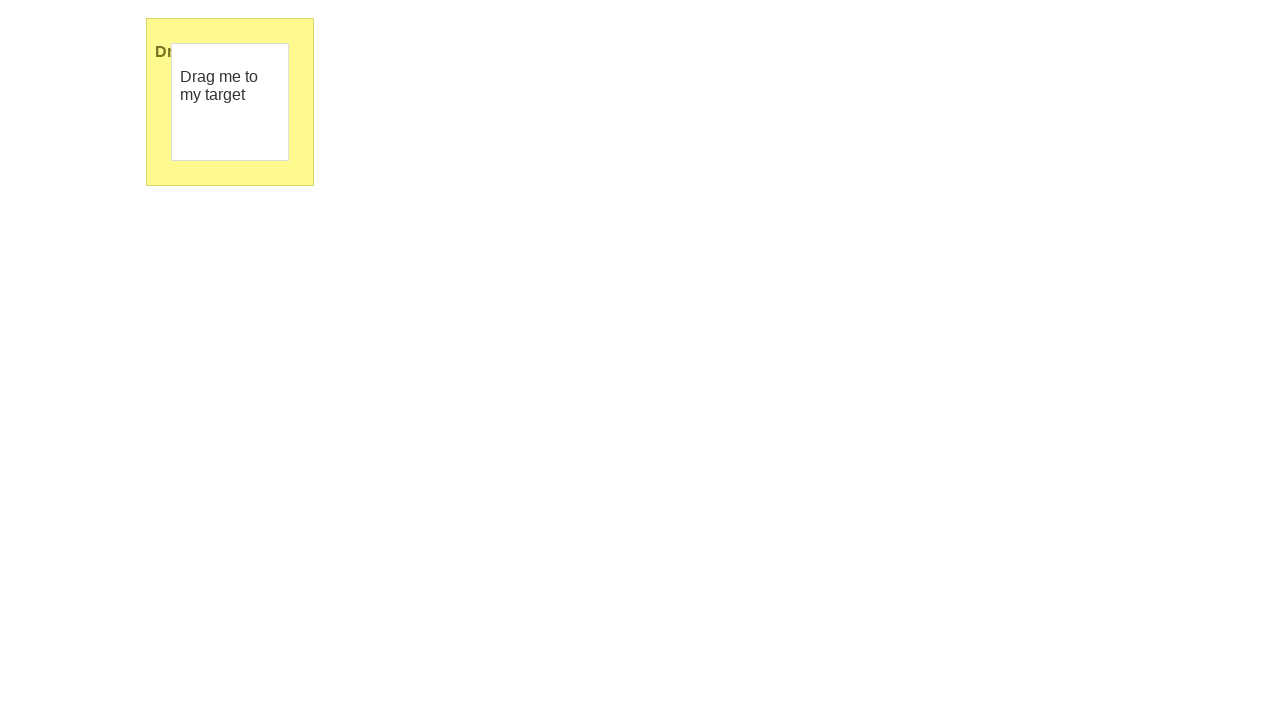

Verified that the drop was successful - droppable element now contains 'Dropped' text
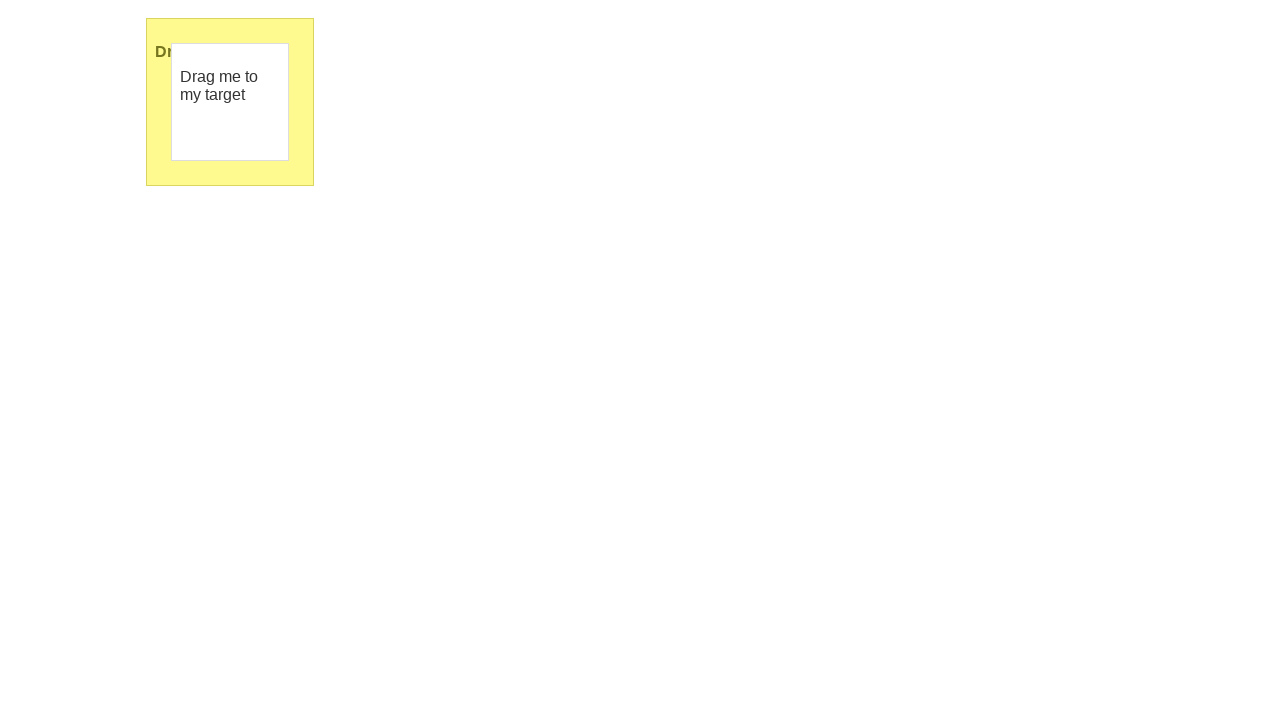

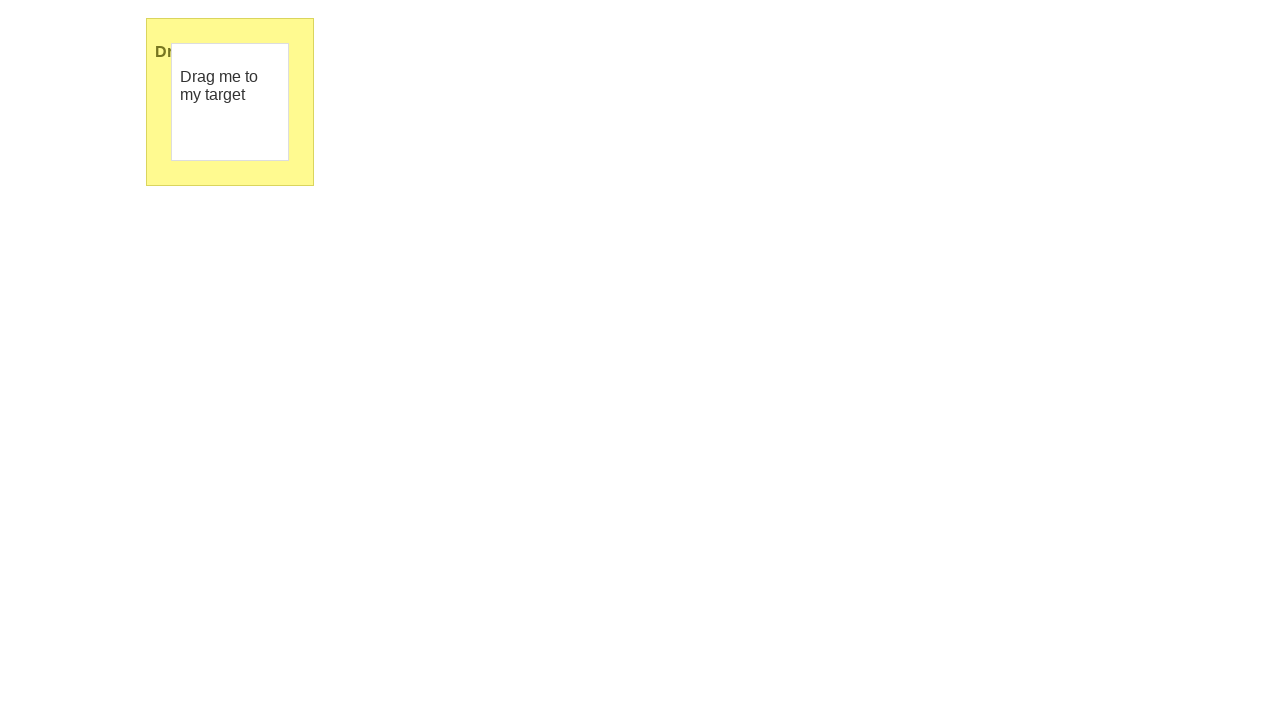